Tests window switching functionality by clicking a link that opens a new window, switching to it, and extracting text from an email link

Starting URL: https://rahulshettyacademy.com/loginpagePractise/

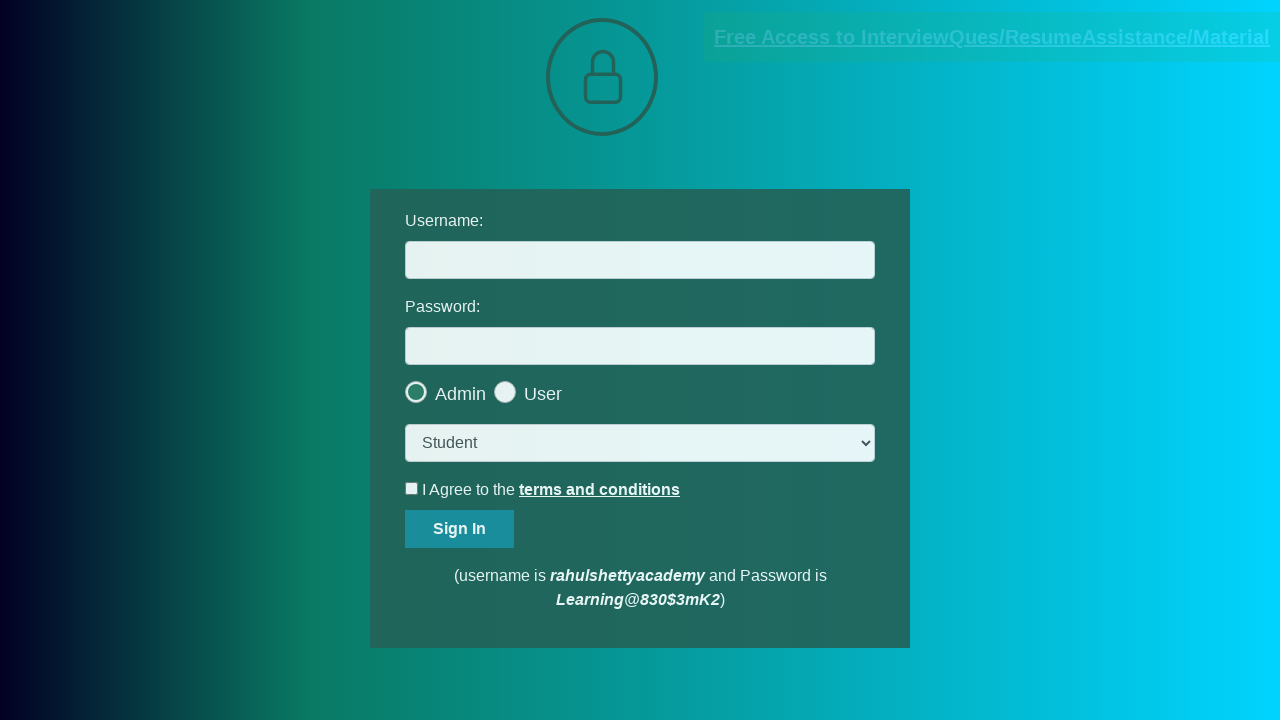

Clicked blinking text link to open new window at (992, 37) on .blinkingText
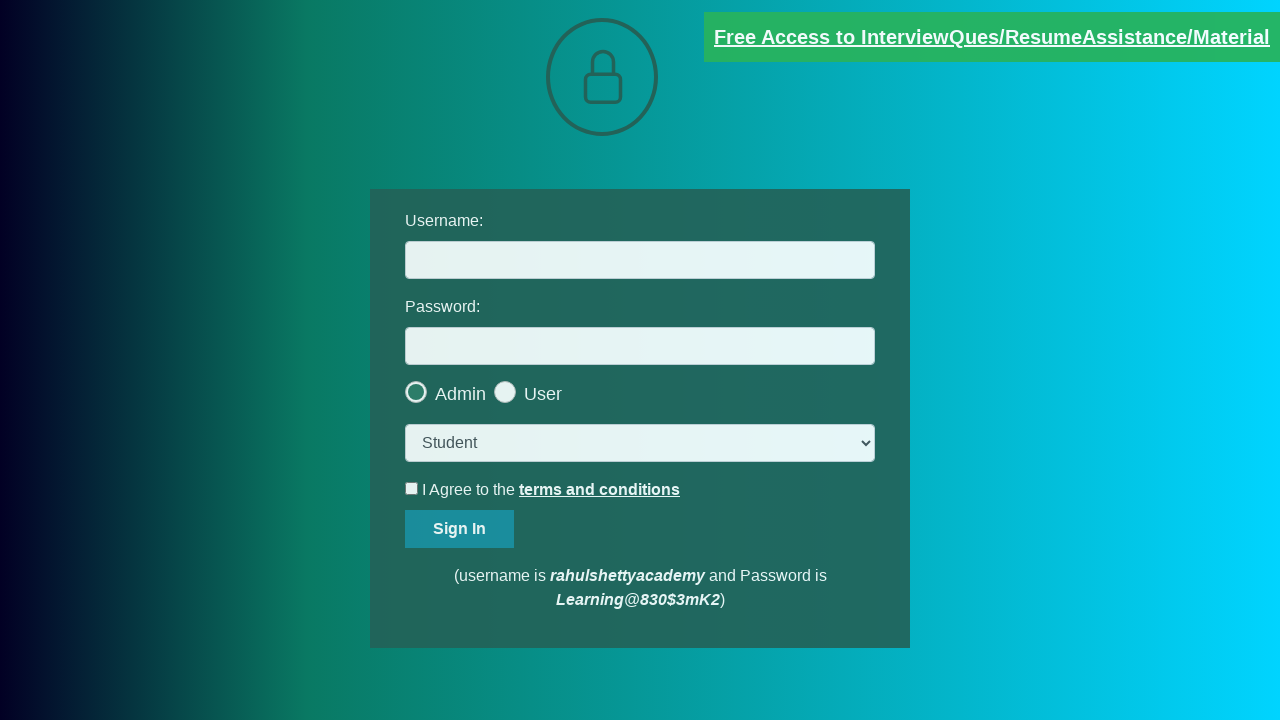

New window/tab opened and captured
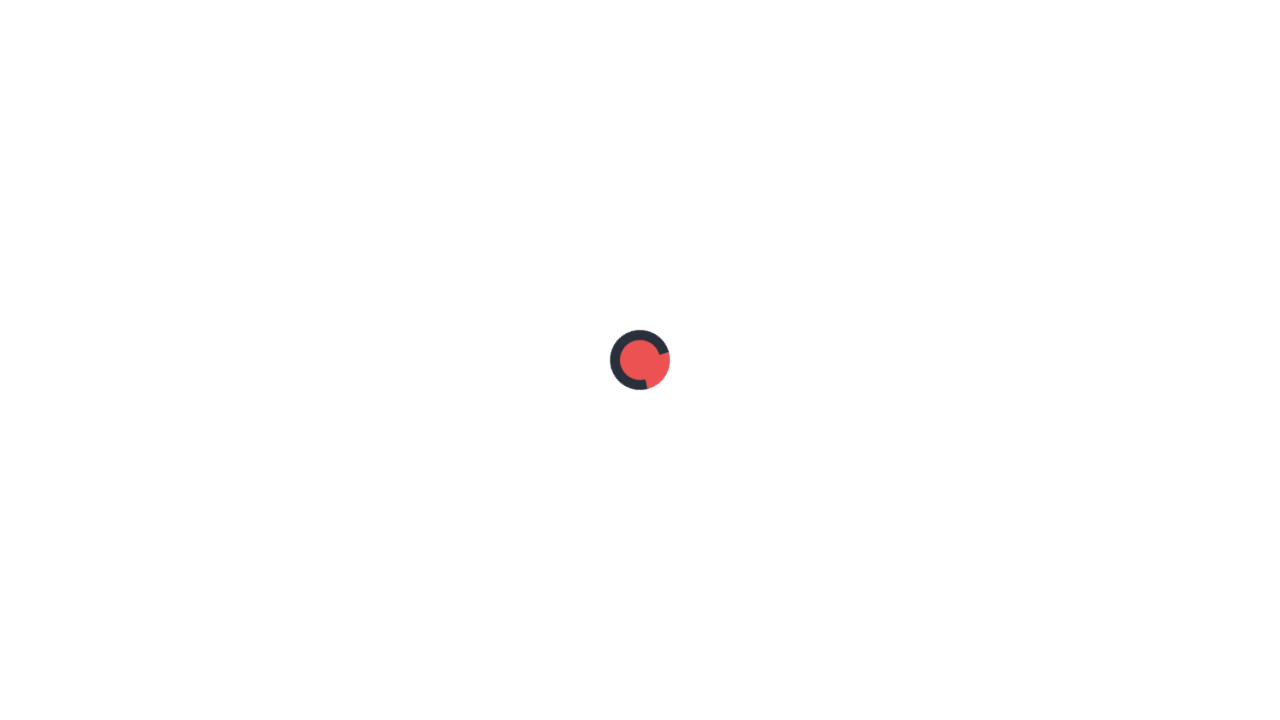

Located email link element in new window
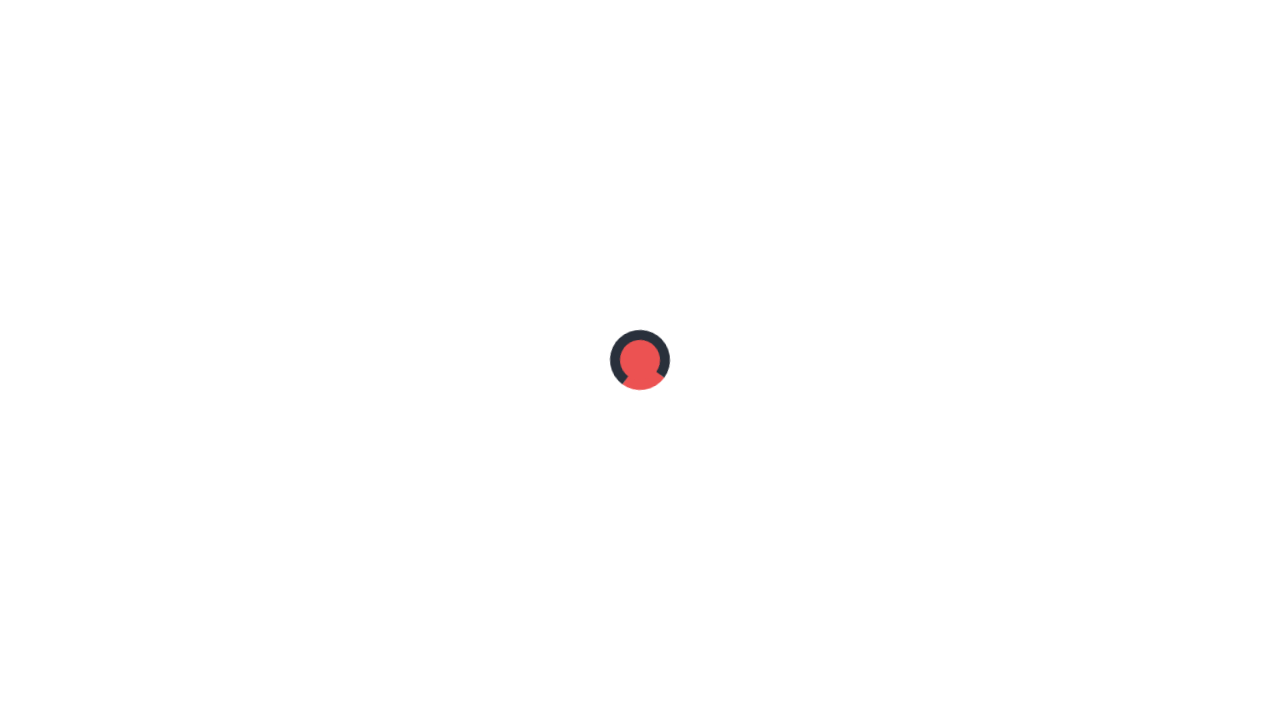

Extracted email text: mentor@rahulshettyacademy.com
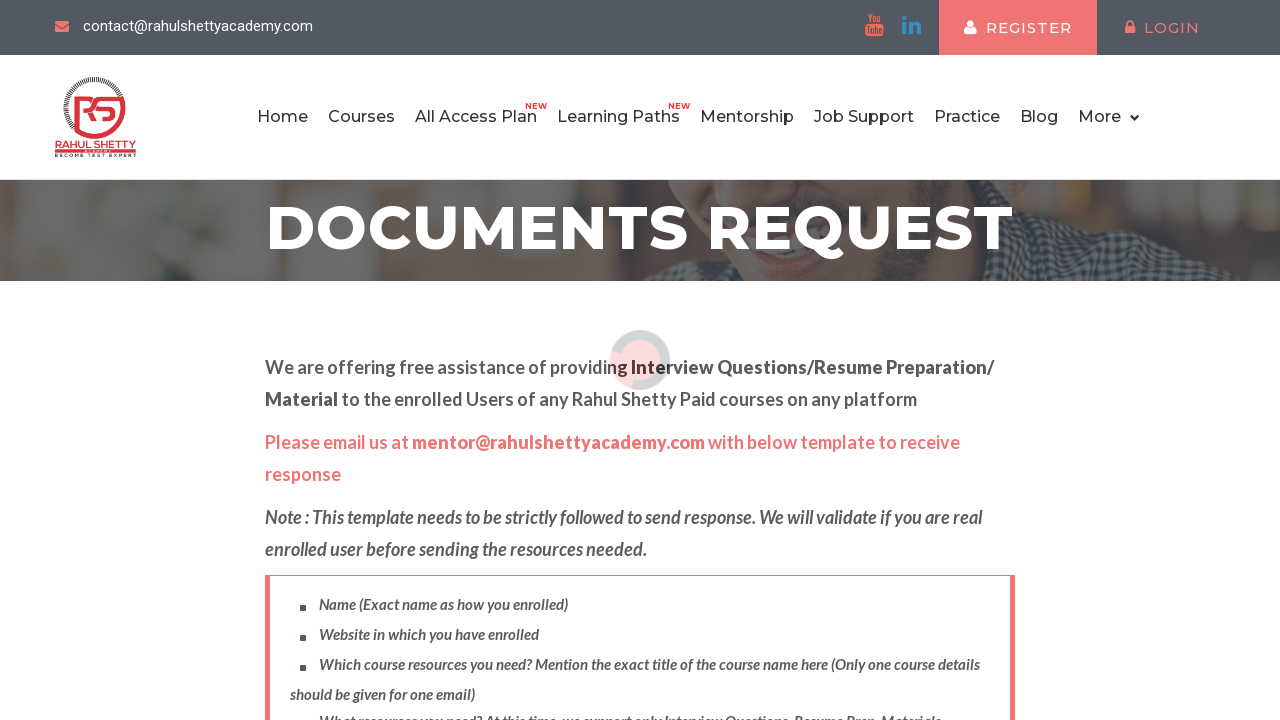

Extracted email prefix before '@': mentor
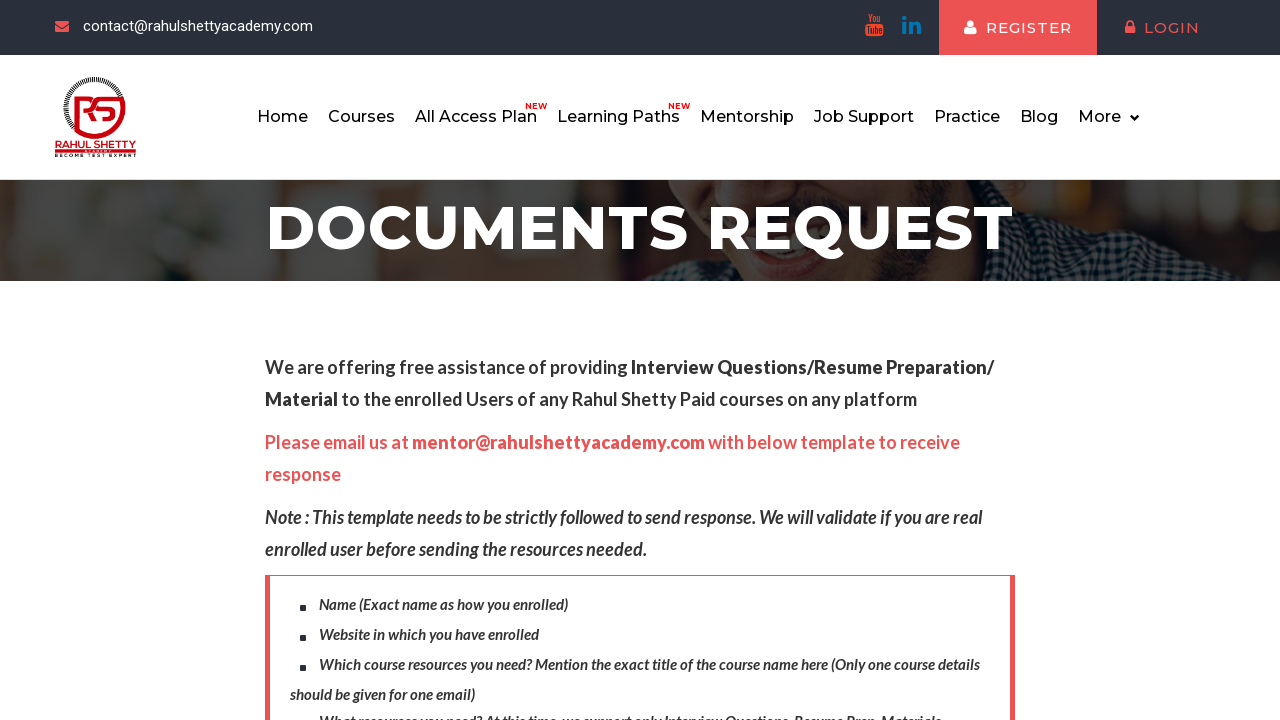

Closed new window/tab and switched back to original page
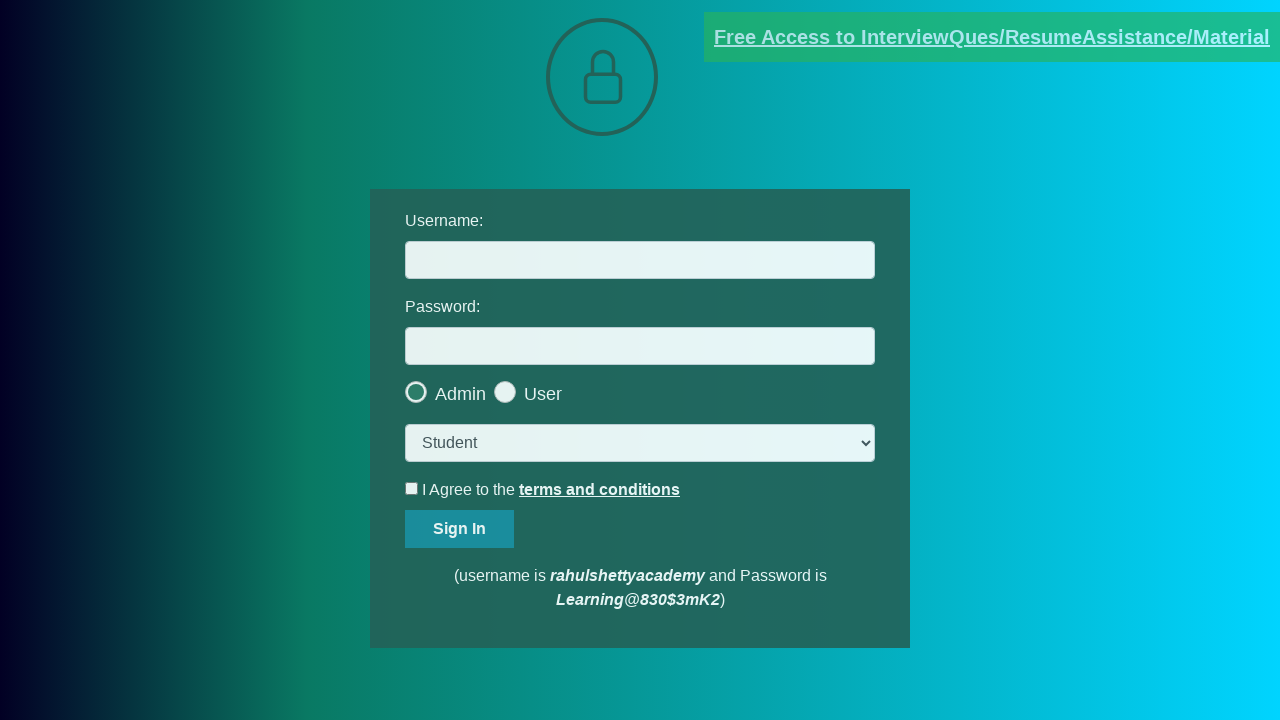

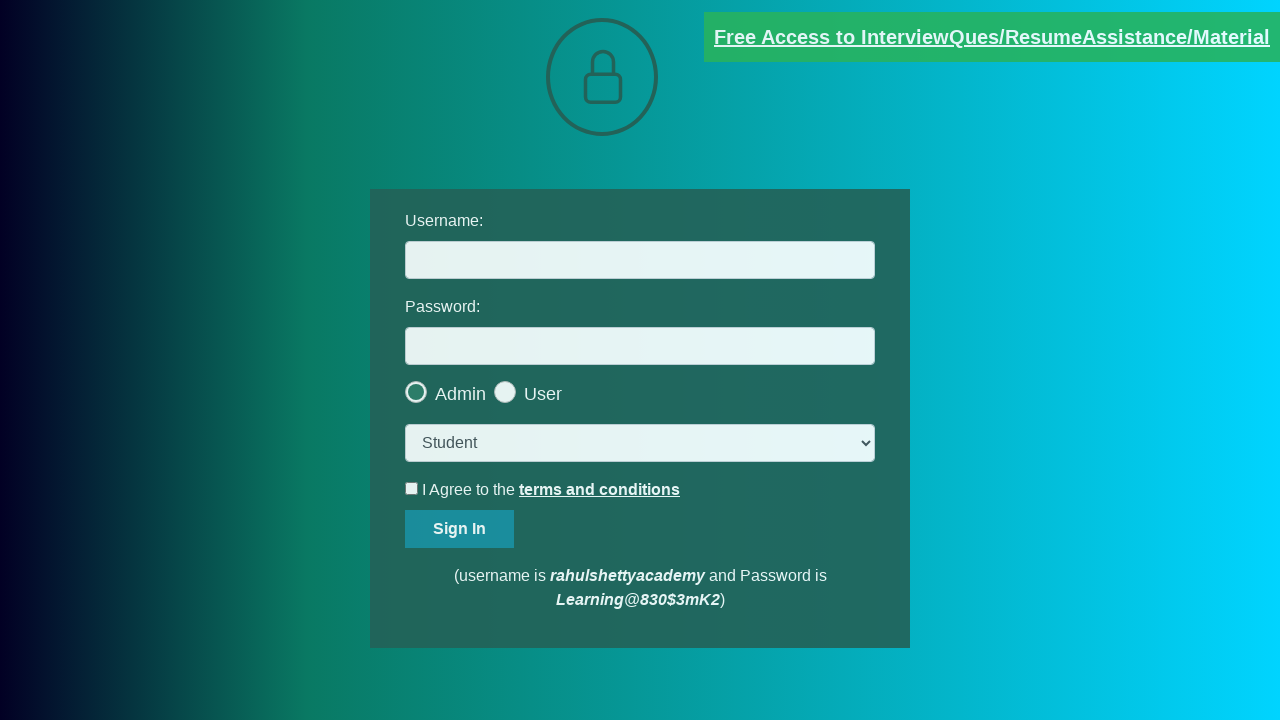